Navigates to Oracle Java downloads page and performs scrolling action from a specific element position

Starting URL: https://www.oracle.com/in/java/technologies/downloads/

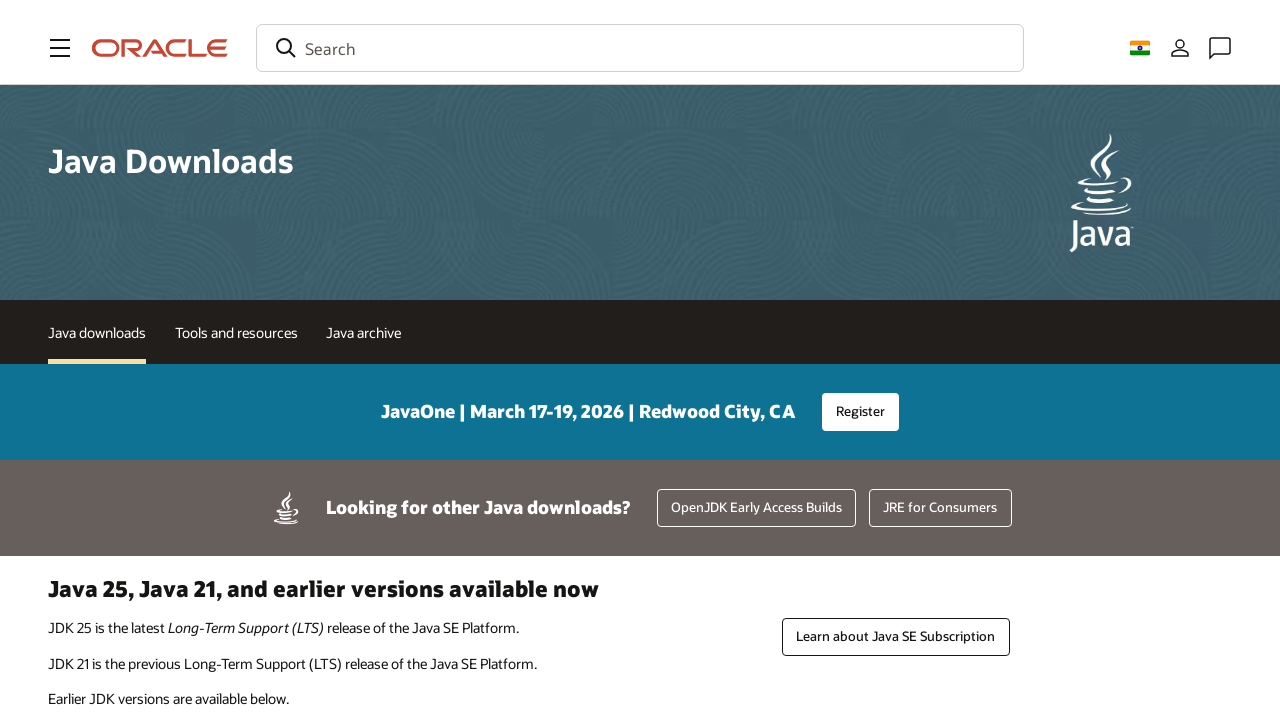

Waited for 'Contact us' link to load on Oracle Java downloads page
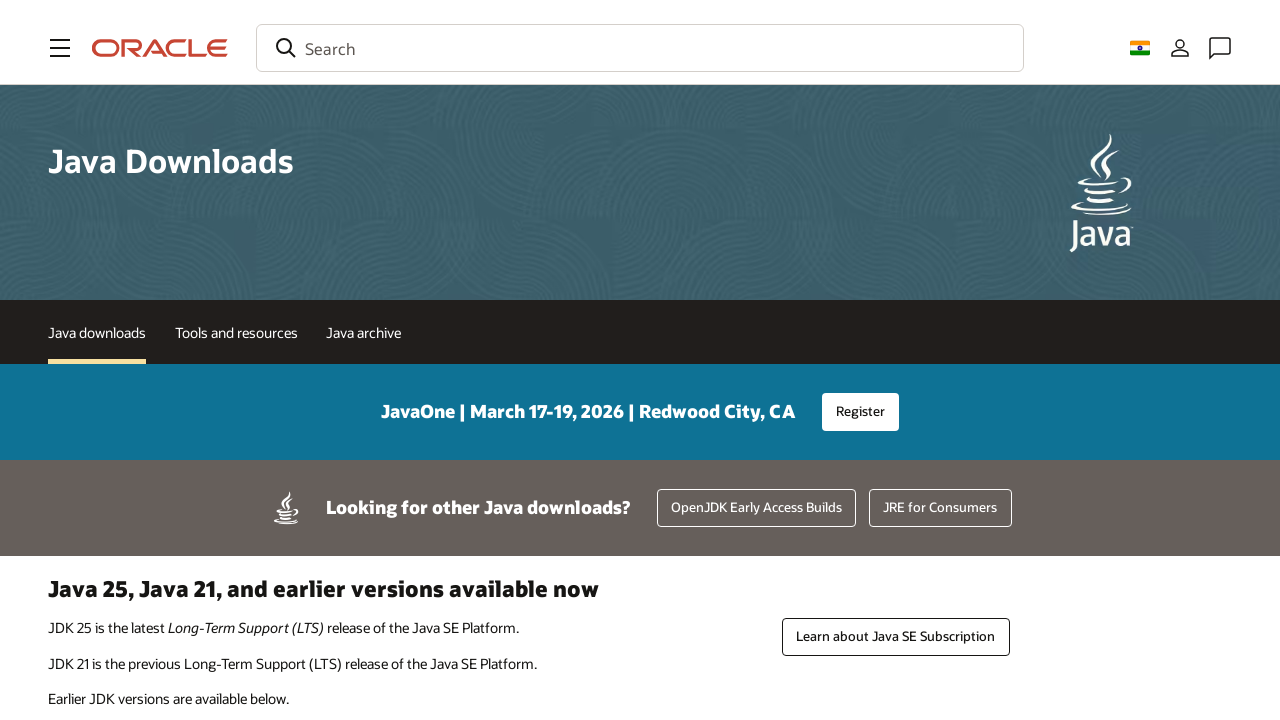

Located the 'Contact us' element for scroll origin
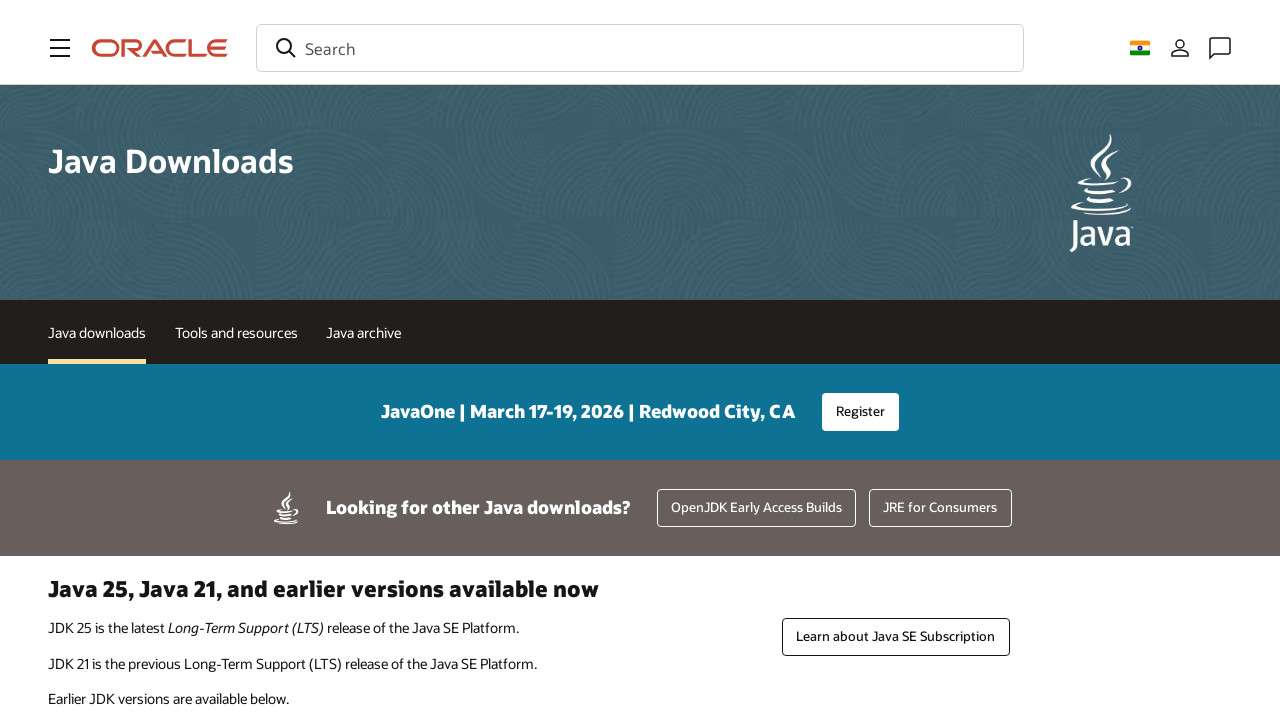

Scrolled from 'Contact us' element position by 500 pixels
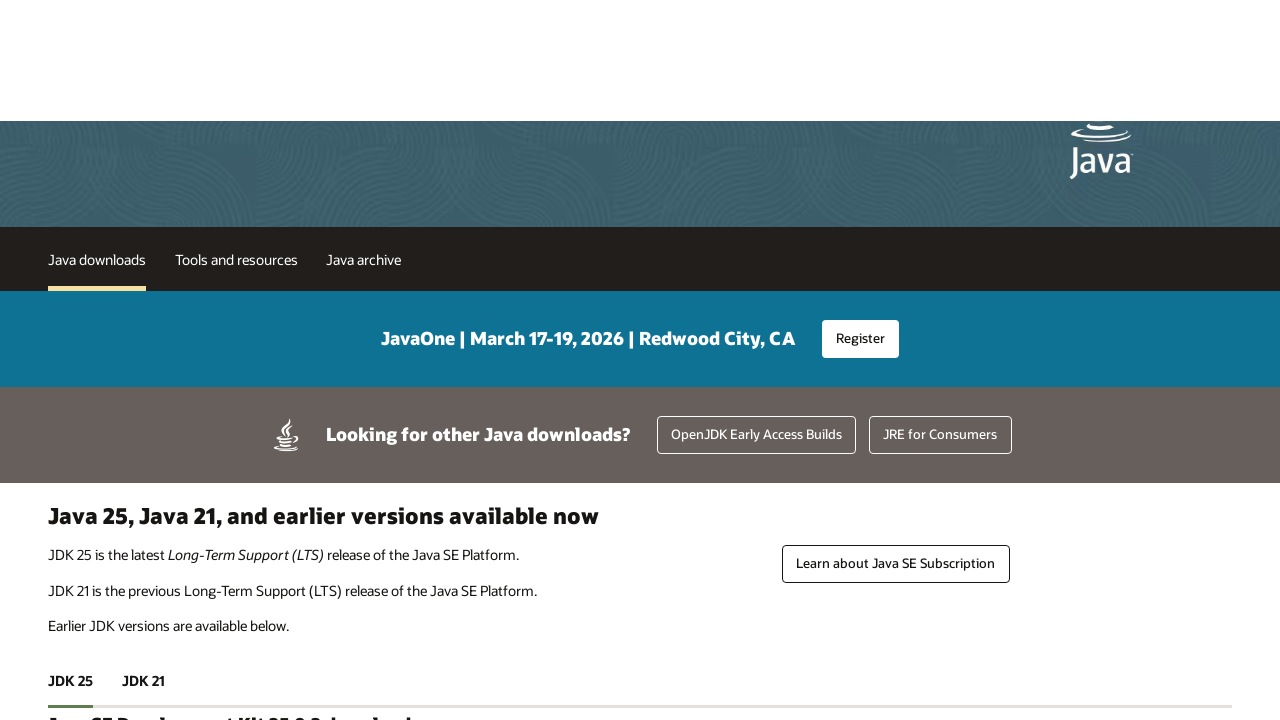

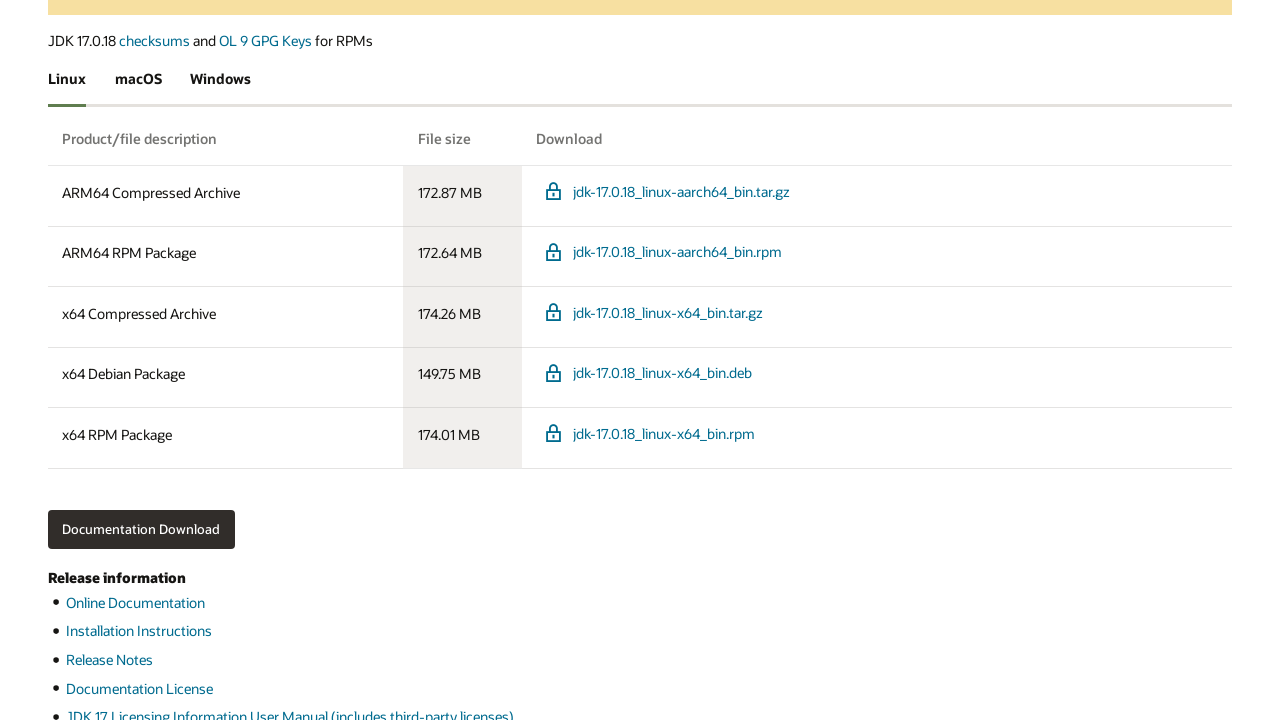